Tests JavaScript alert handling by clicking buttons that trigger different alert types (simple alert, timed alert, and confirm dialog) and accepting or dismissing them.

Starting URL: https://demoqa.com/alerts

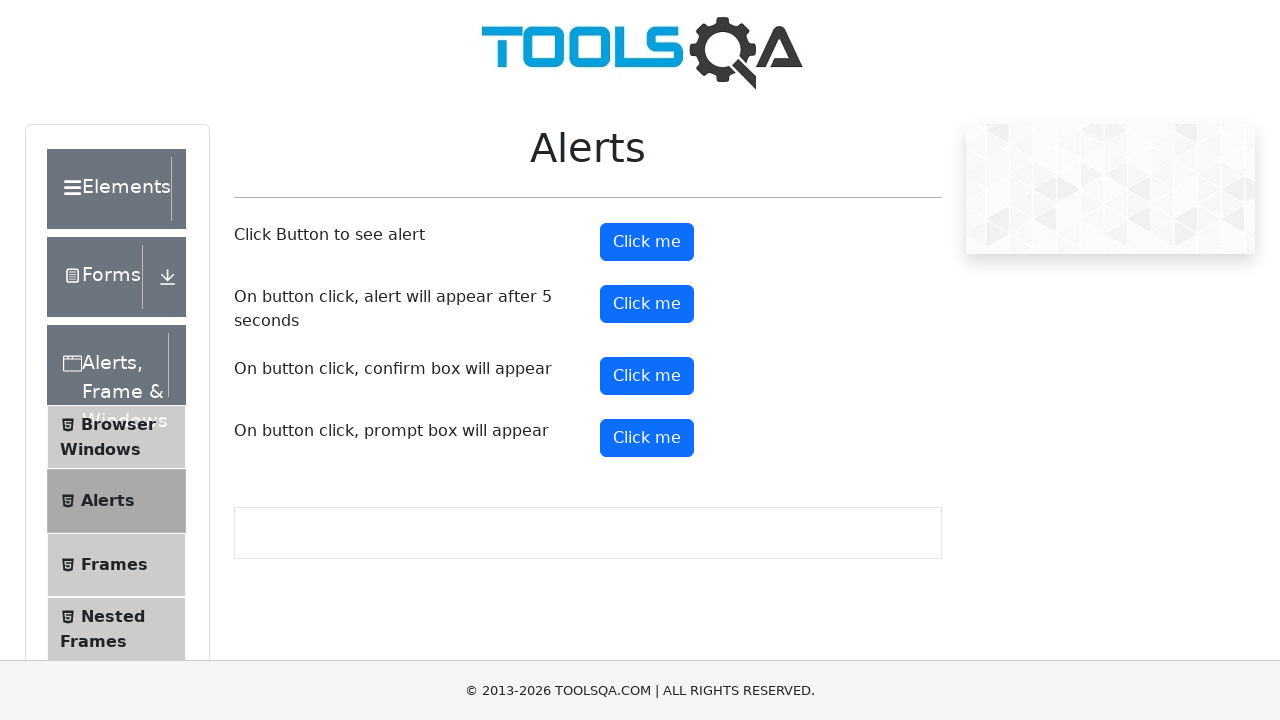

Set up dialog handler to accept the first alert
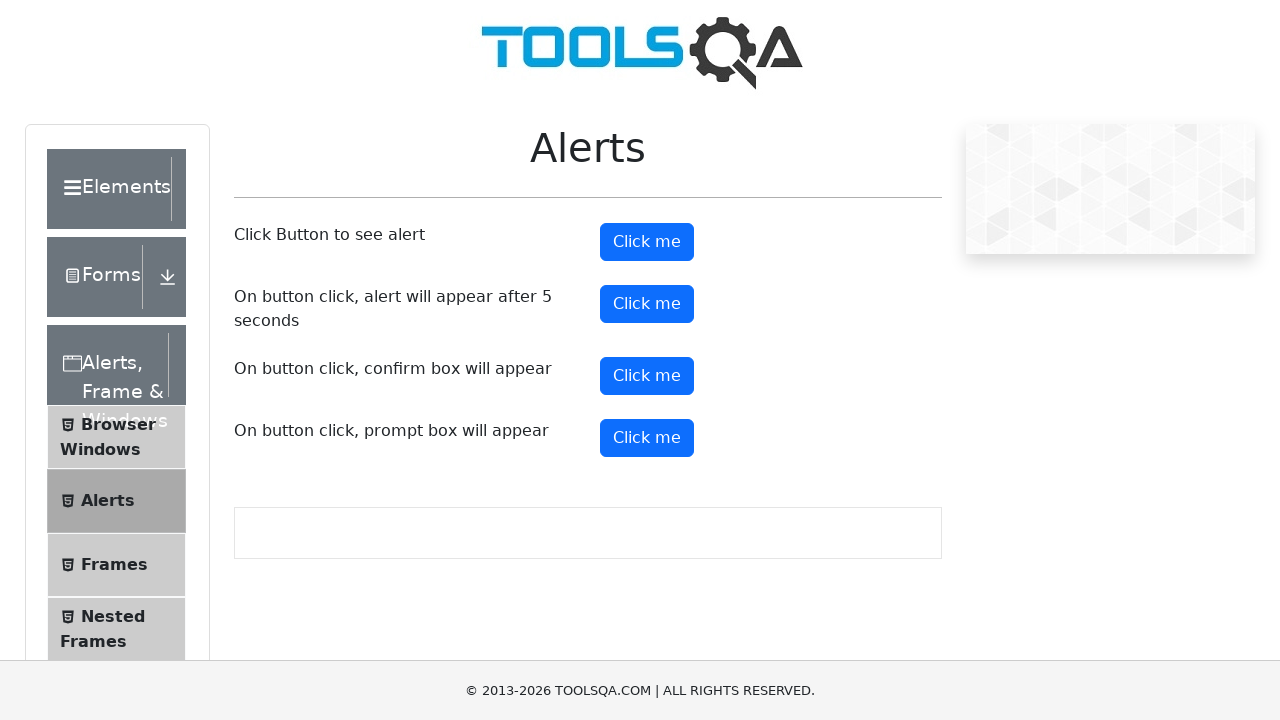

Clicked alert button to trigger a simple alert at (647, 242) on #alertButton
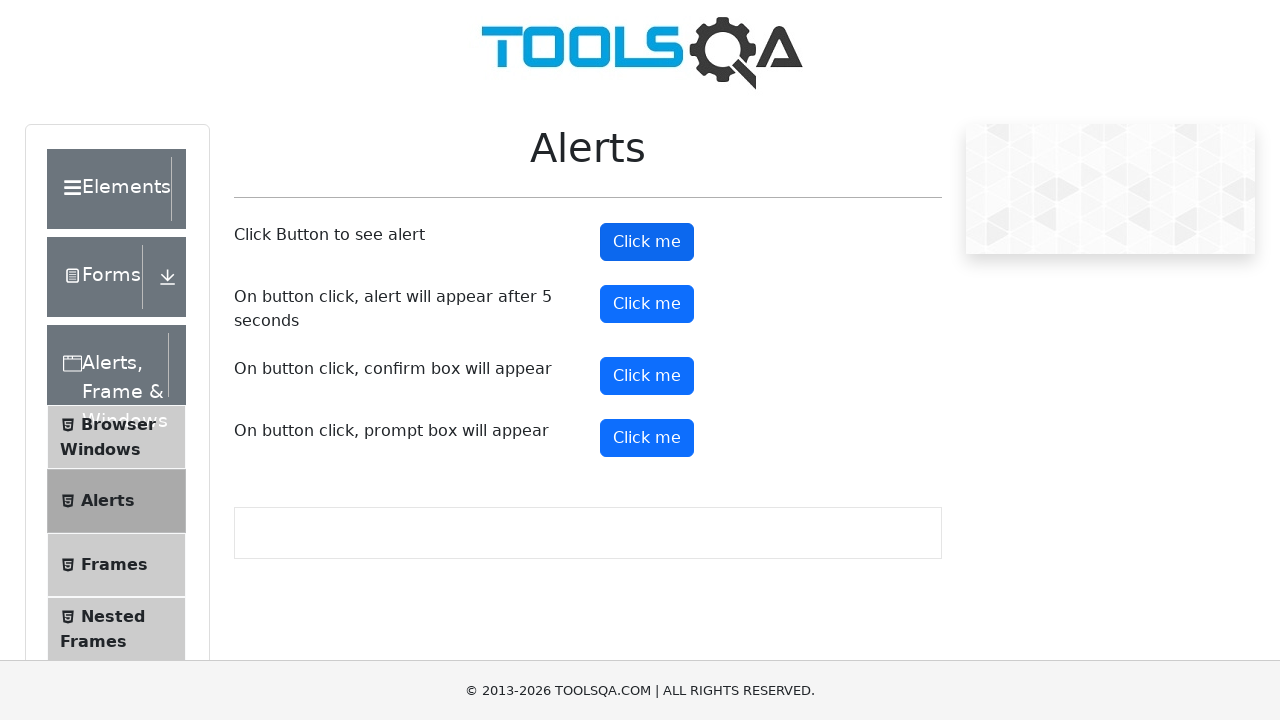

Waited 1 second for alert to be handled
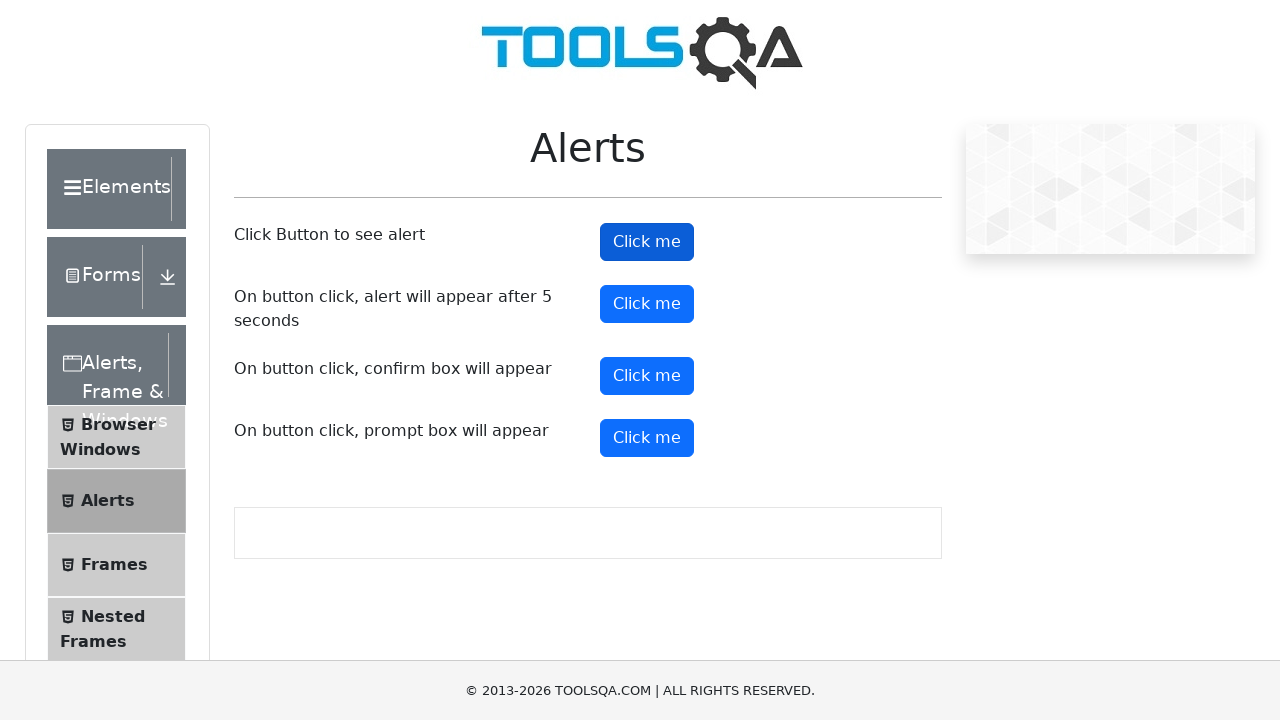

Set up dialog handler to accept the timed alert
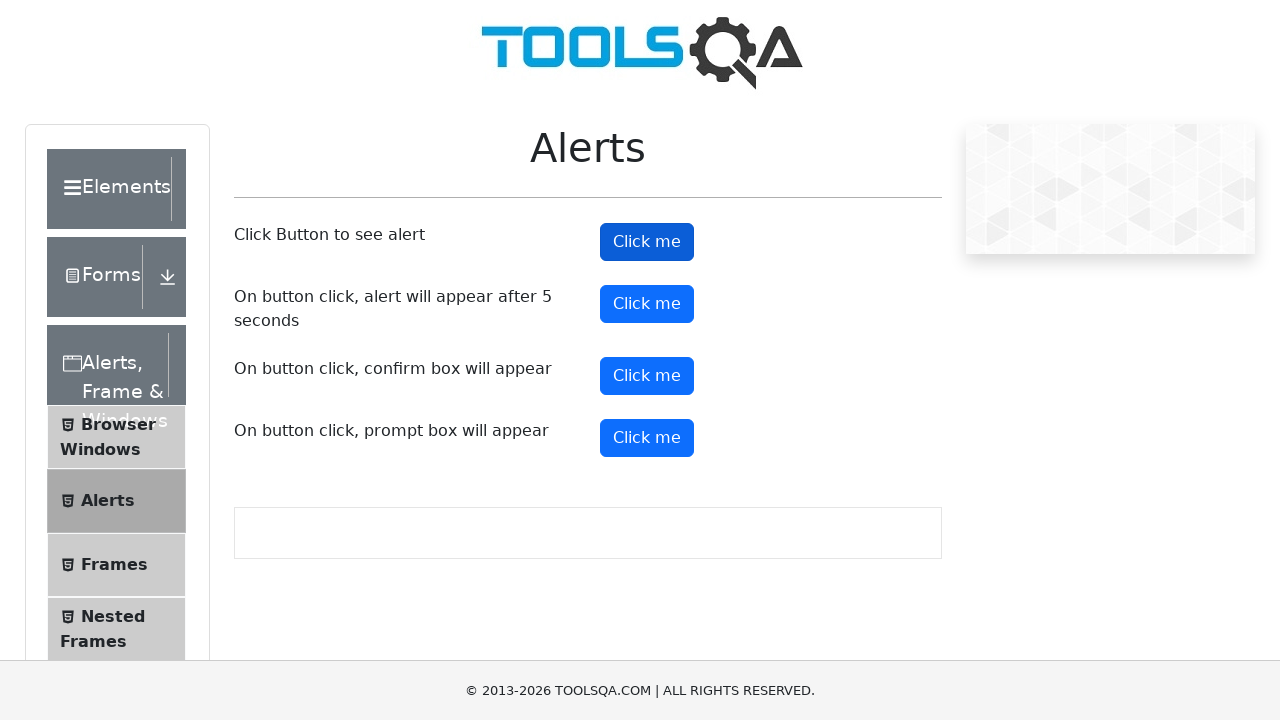

Clicked timer alert button that triggers alert after 5 seconds at (647, 304) on #timerAlertButton
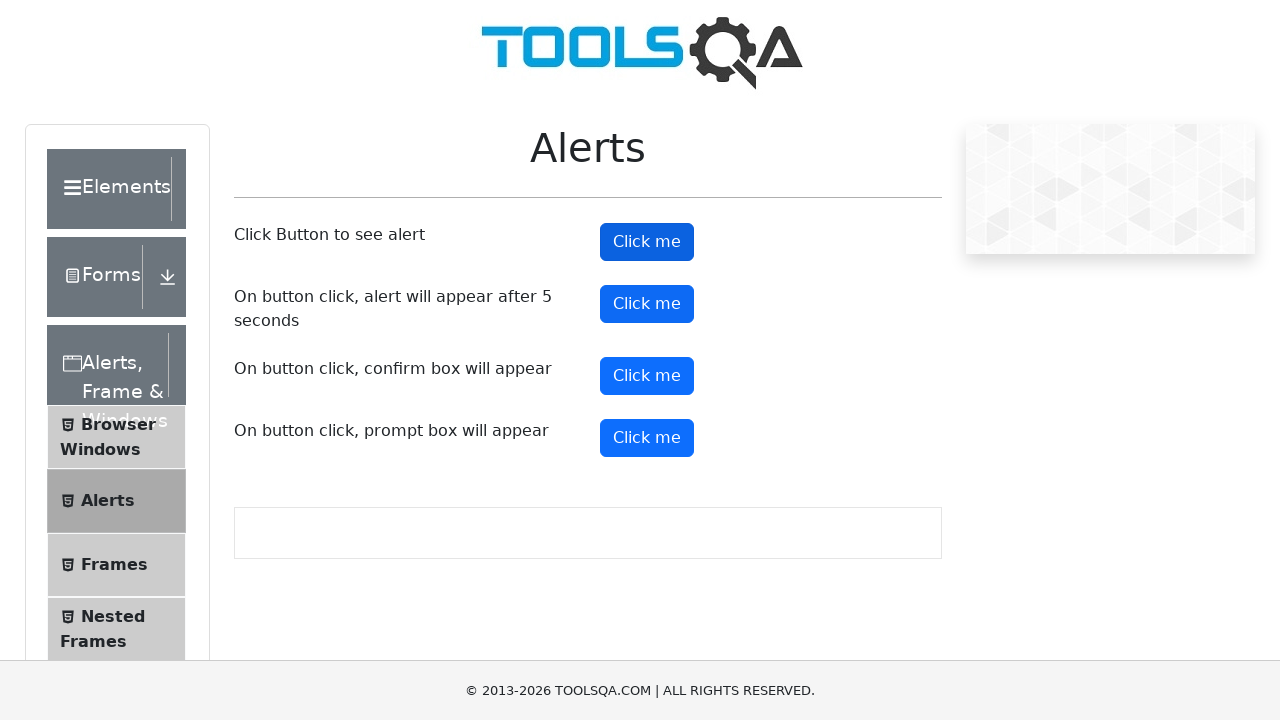

Waited 6 seconds for timed alert to appear and be handled
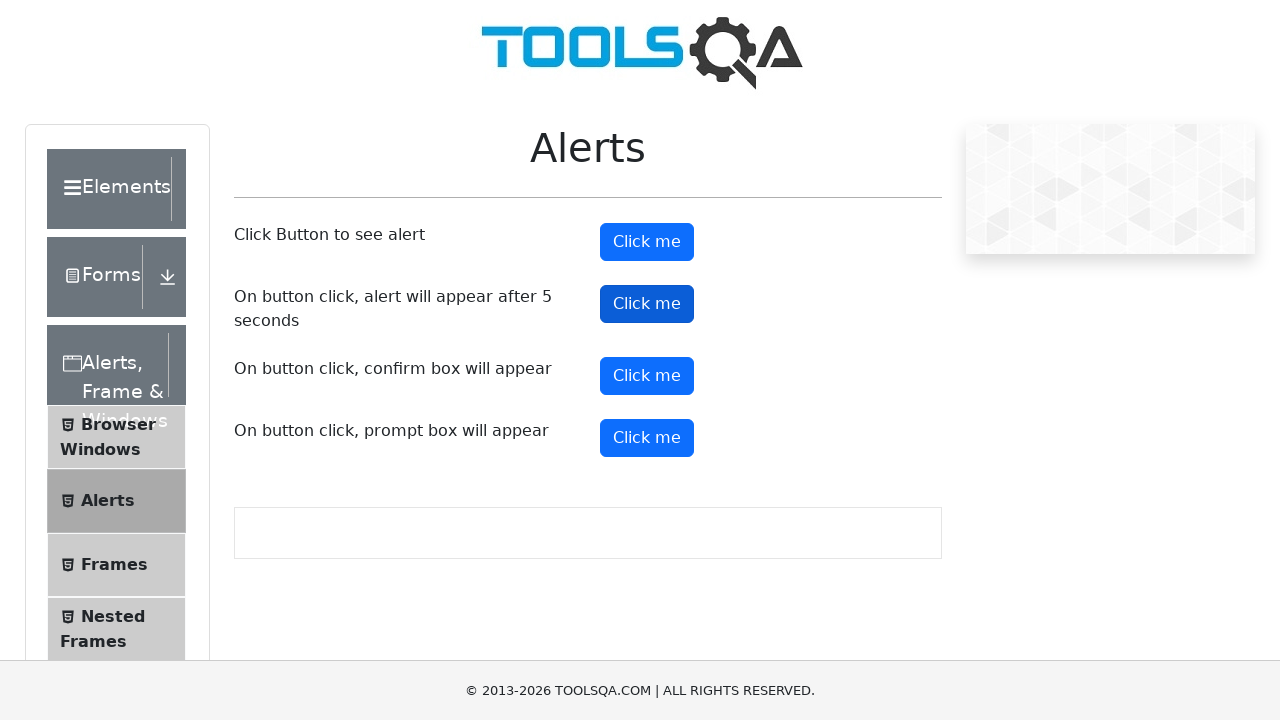

Set up dialog handler to dismiss the confirm dialog
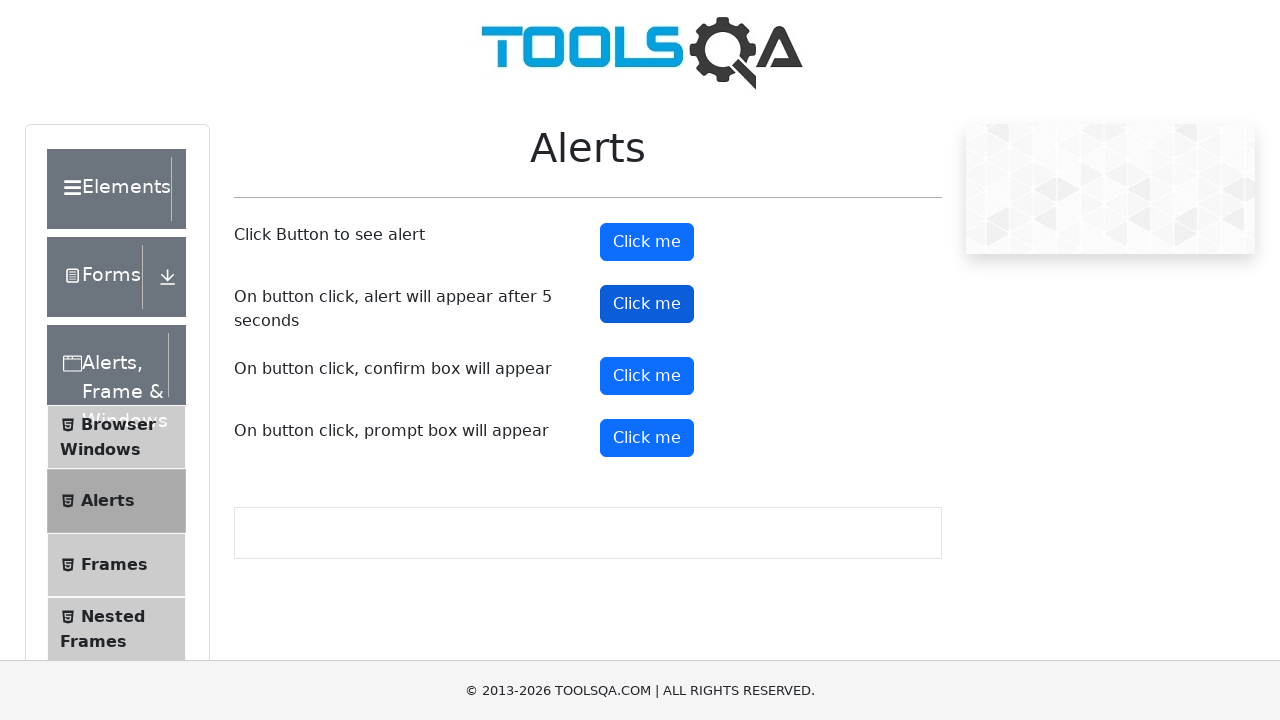

Clicked confirm button to trigger a confirm dialog at (647, 376) on #confirmButton
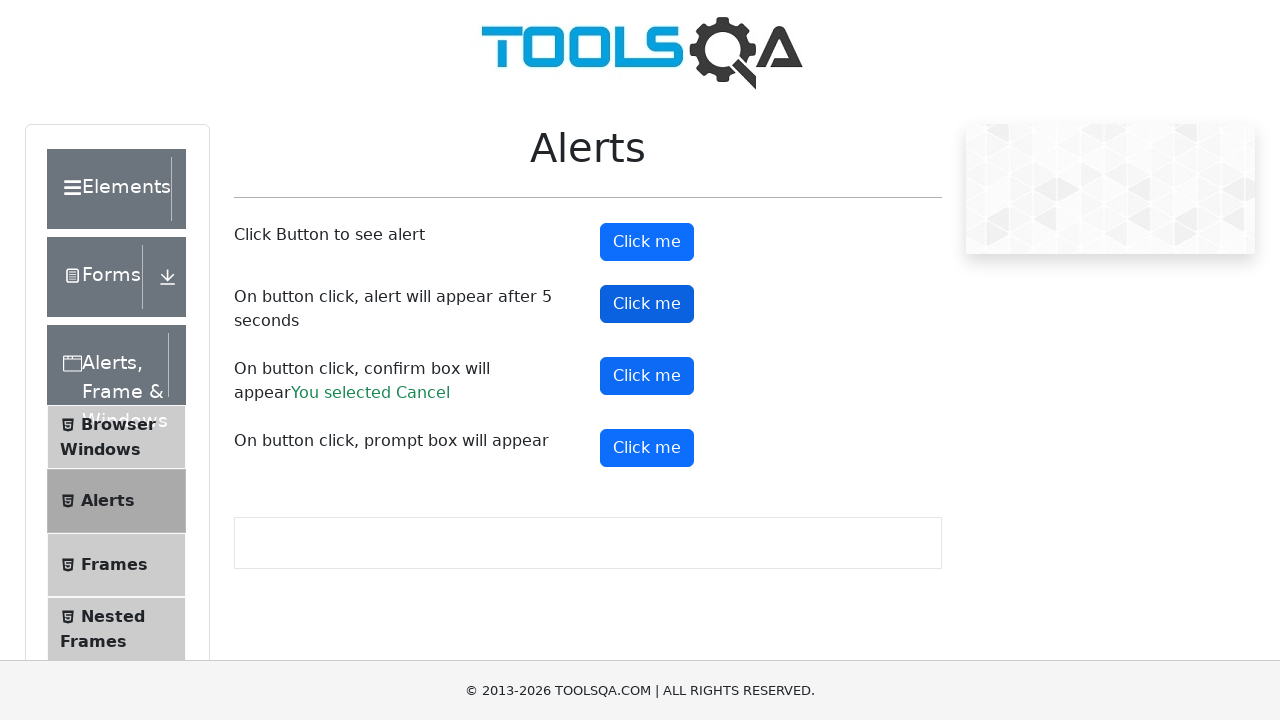

Waited 1 second for confirm dialog to be dismissed
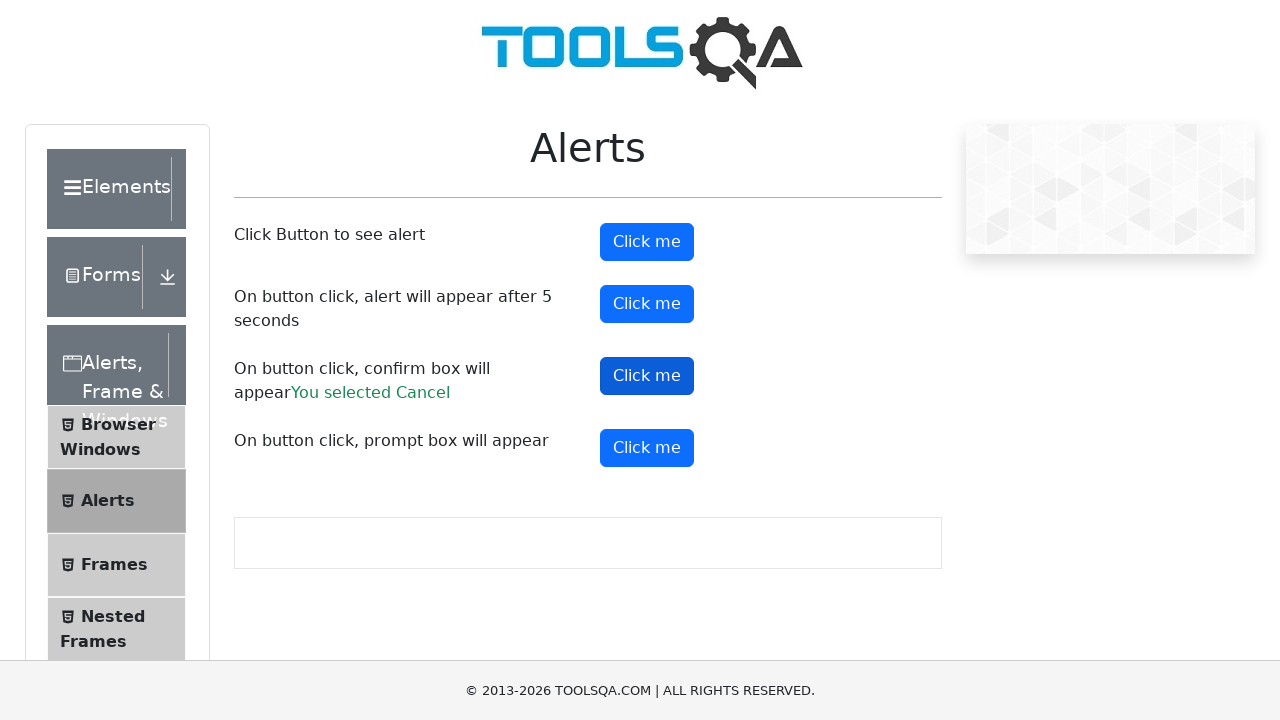

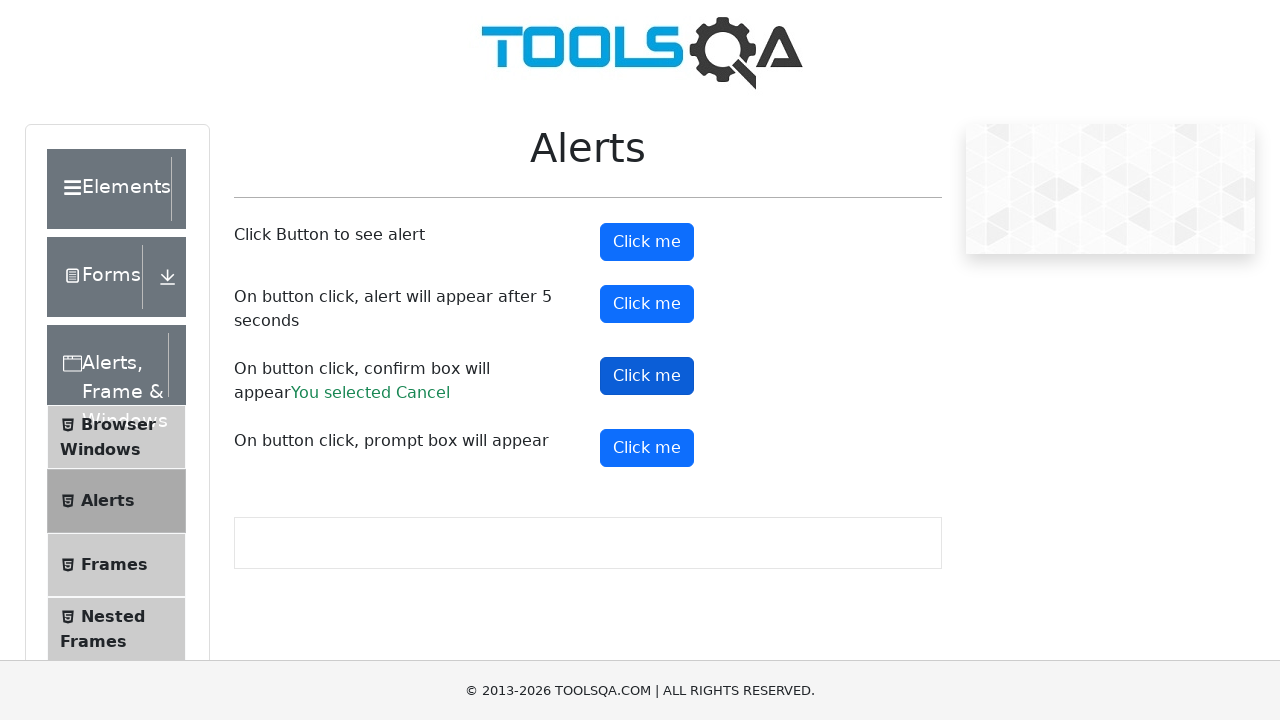